Tests status code verification by navigating to the status codes page and clicking the link for status code 200, then verifying the response status matches.

Starting URL: https://the-internet.herokuapp.com/status_codes

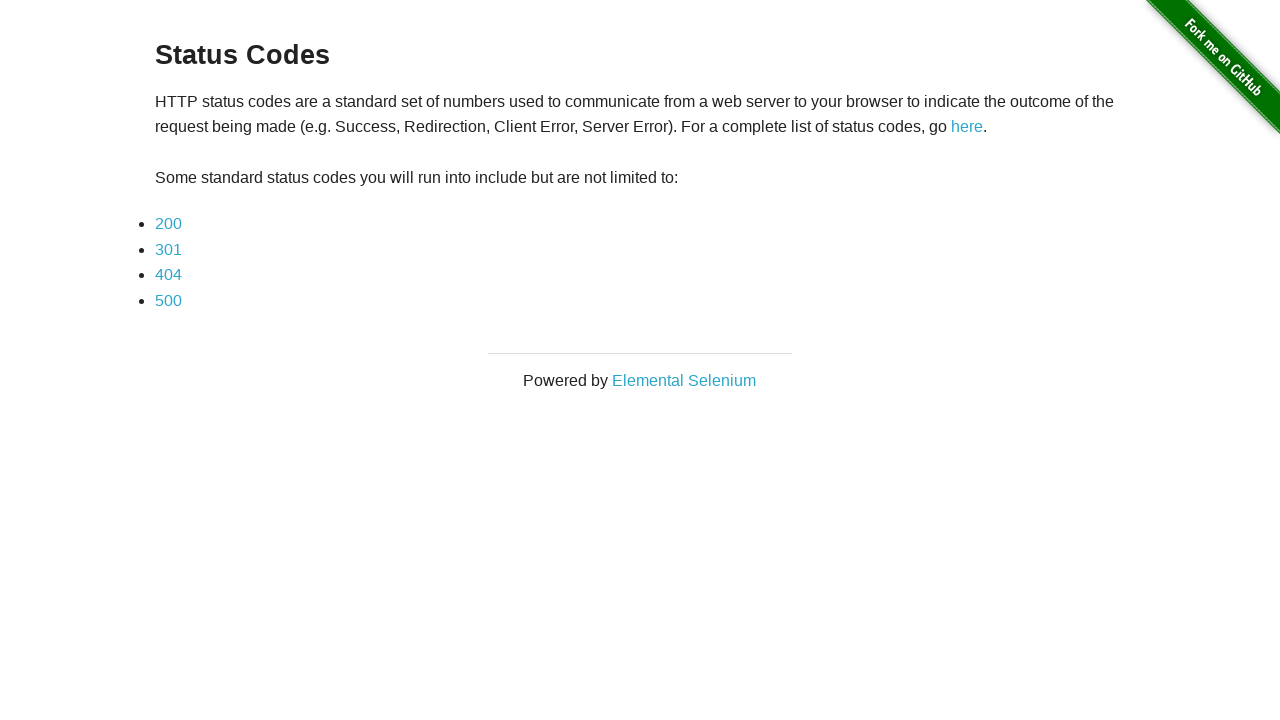

Waited for example section to load
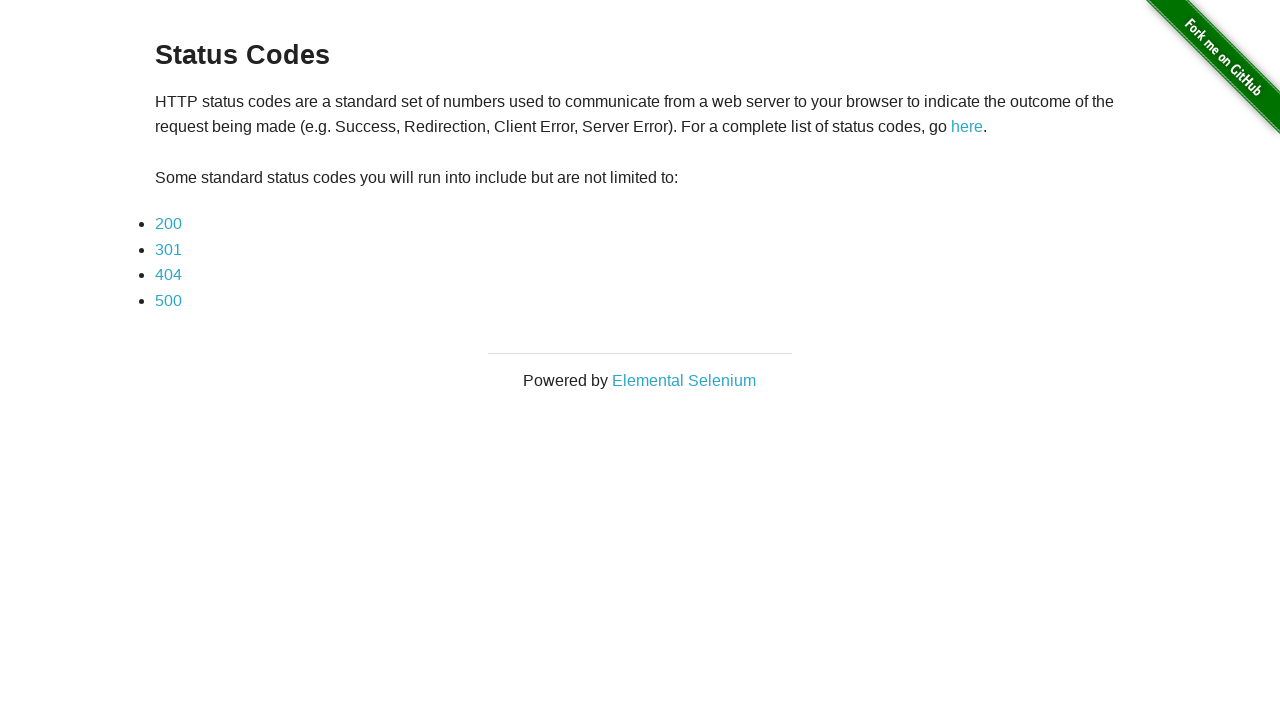

Clicked on status code 200 link at (168, 224) on a[href*='status_codes/200'] >> nth=0
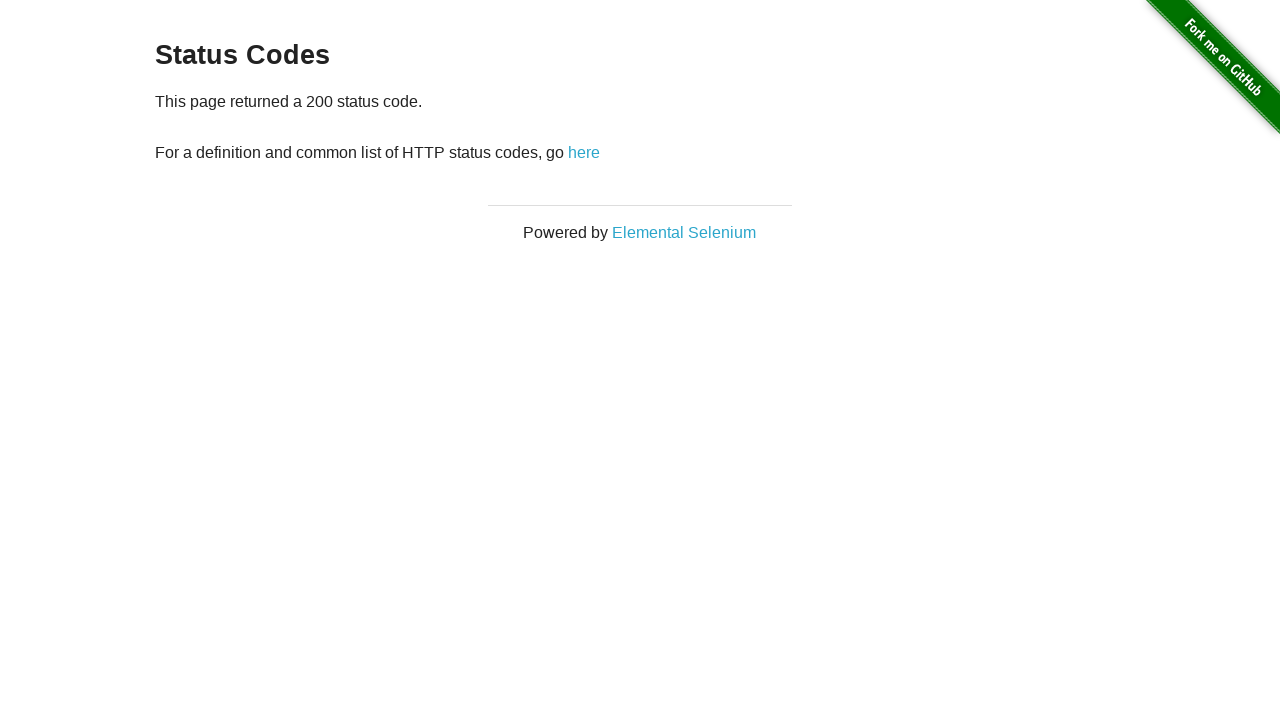

Verified response status code is 200
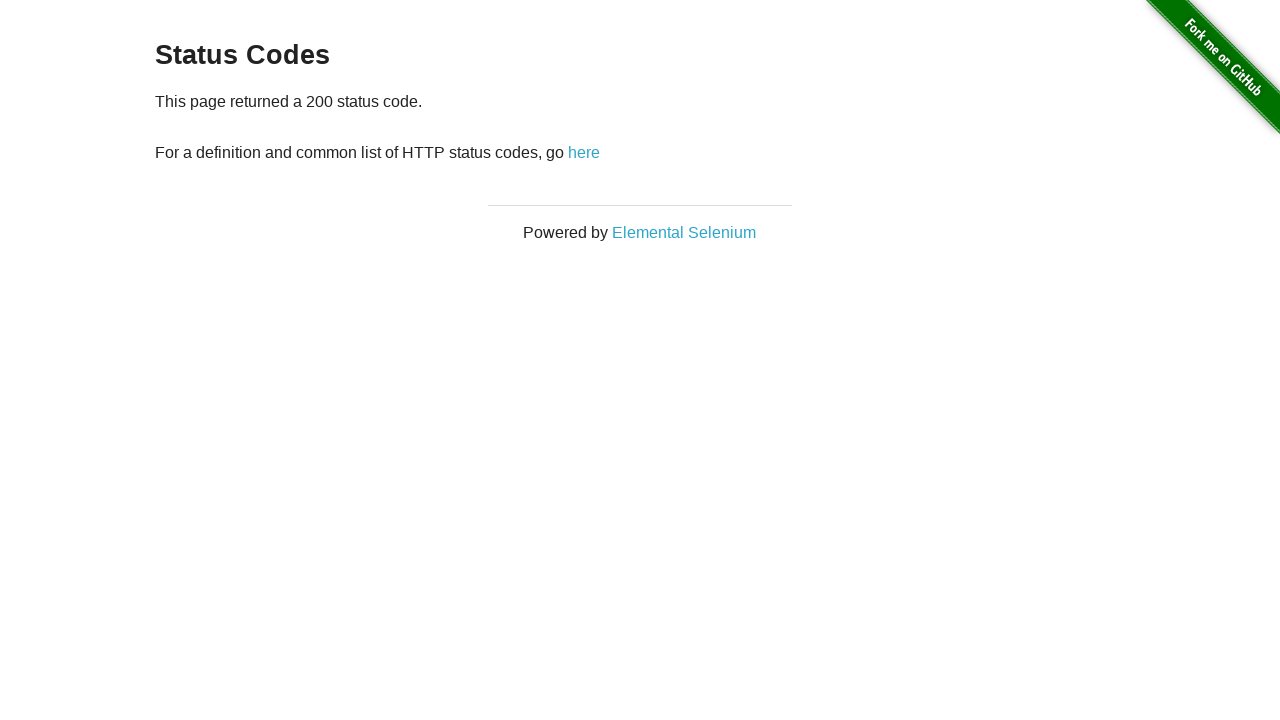

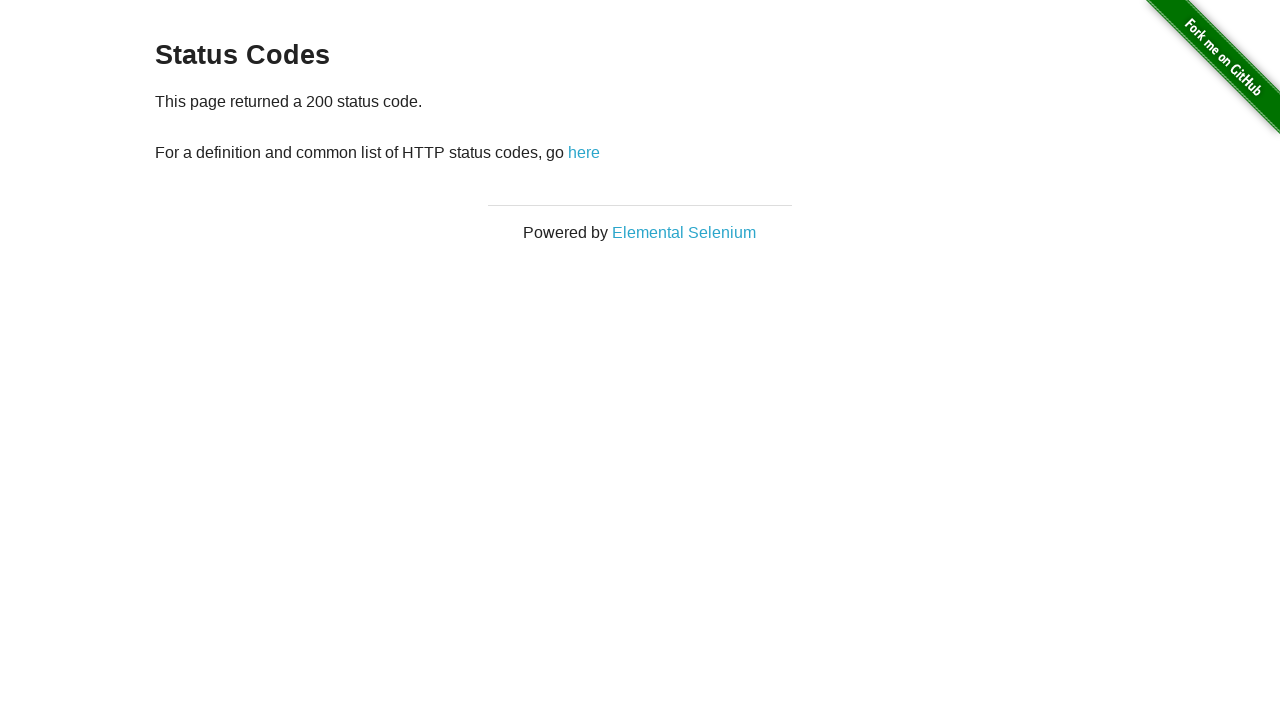